Tests JavaScript alert handling by clicking a button to trigger an alert, reading its text, and accepting it

Starting URL: https://the-internet.herokuapp.com/javascript_alerts

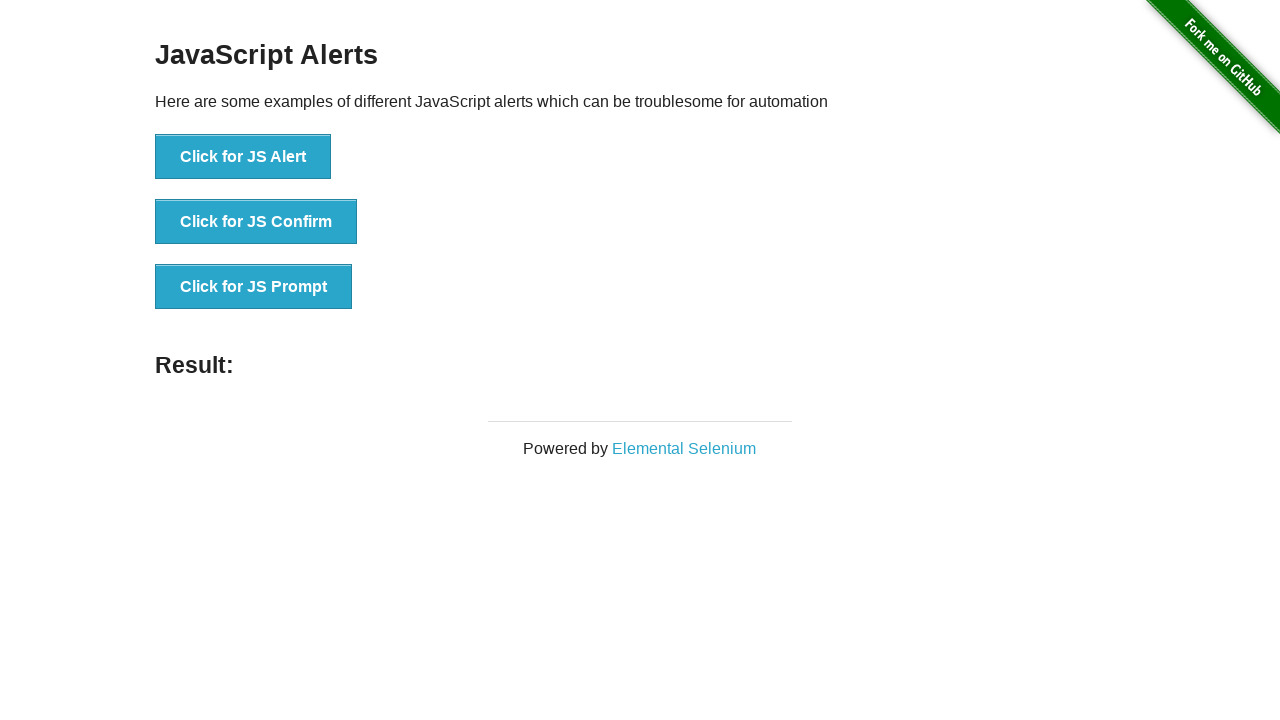

Clicked button to trigger JavaScript alert at (243, 157) on xpath=//button[text()='Click for JS Alert']
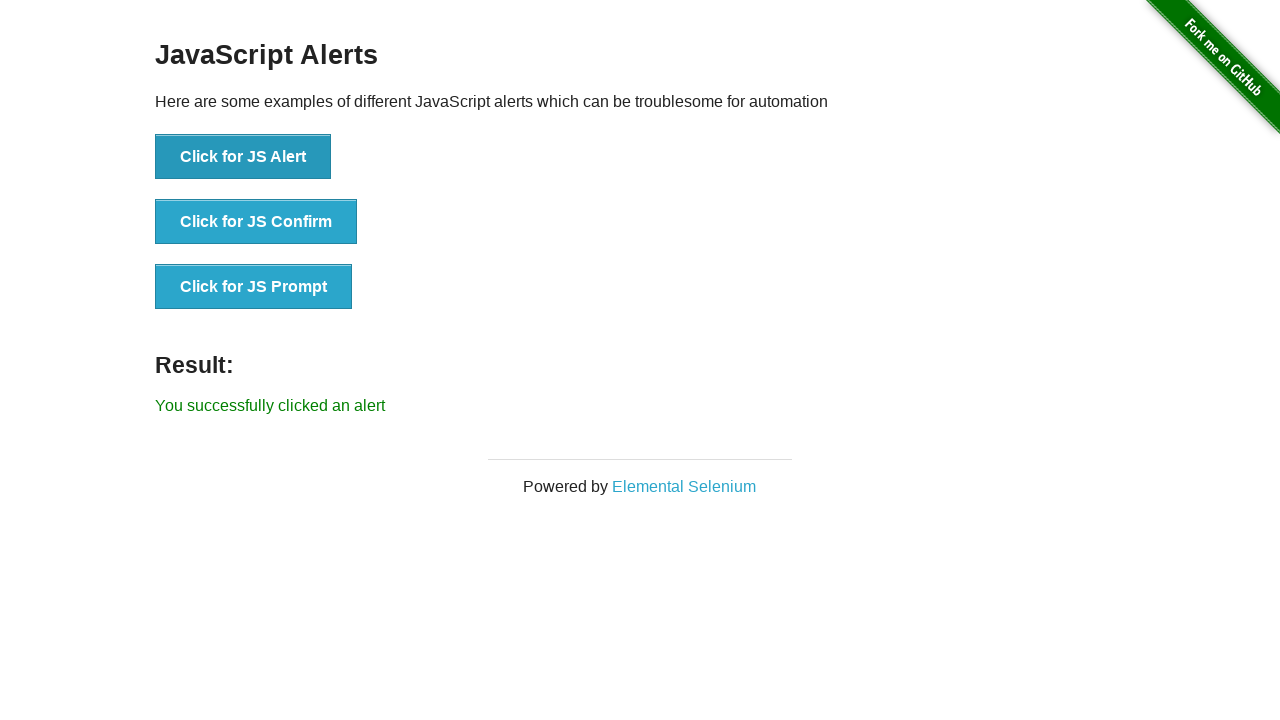

Set up dialog handler to accept alerts
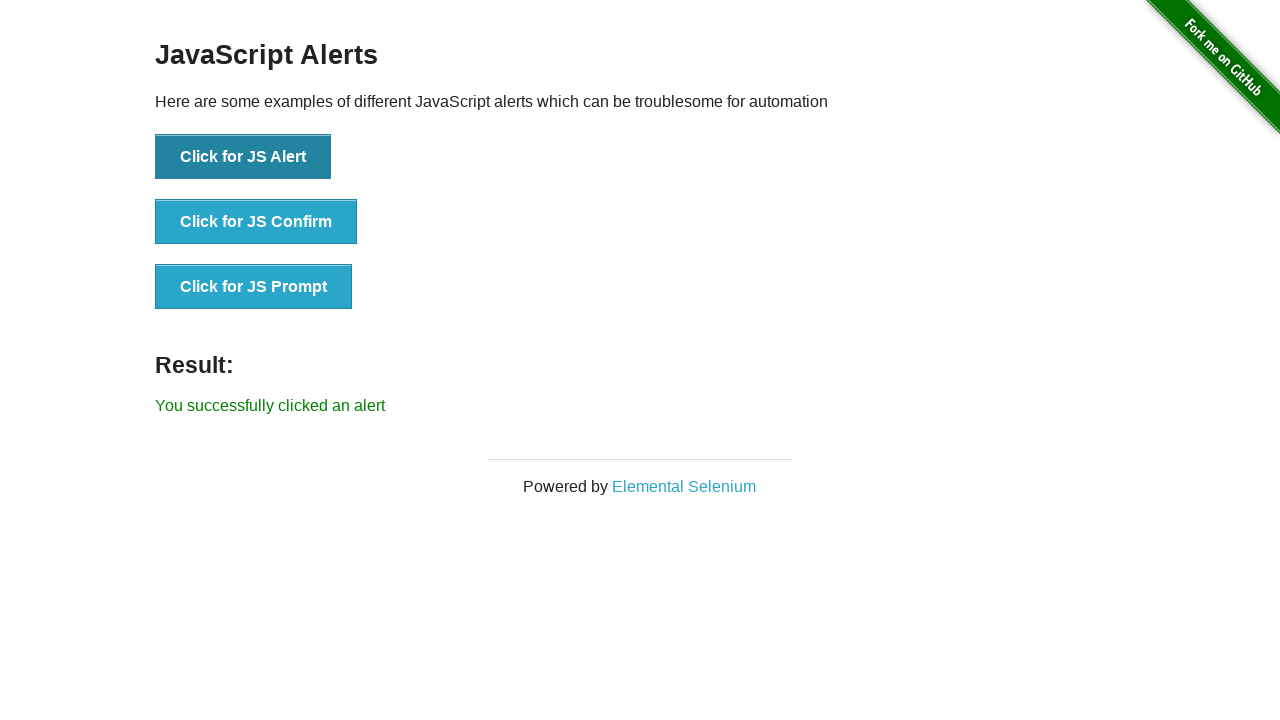

Waited for alert to be handled
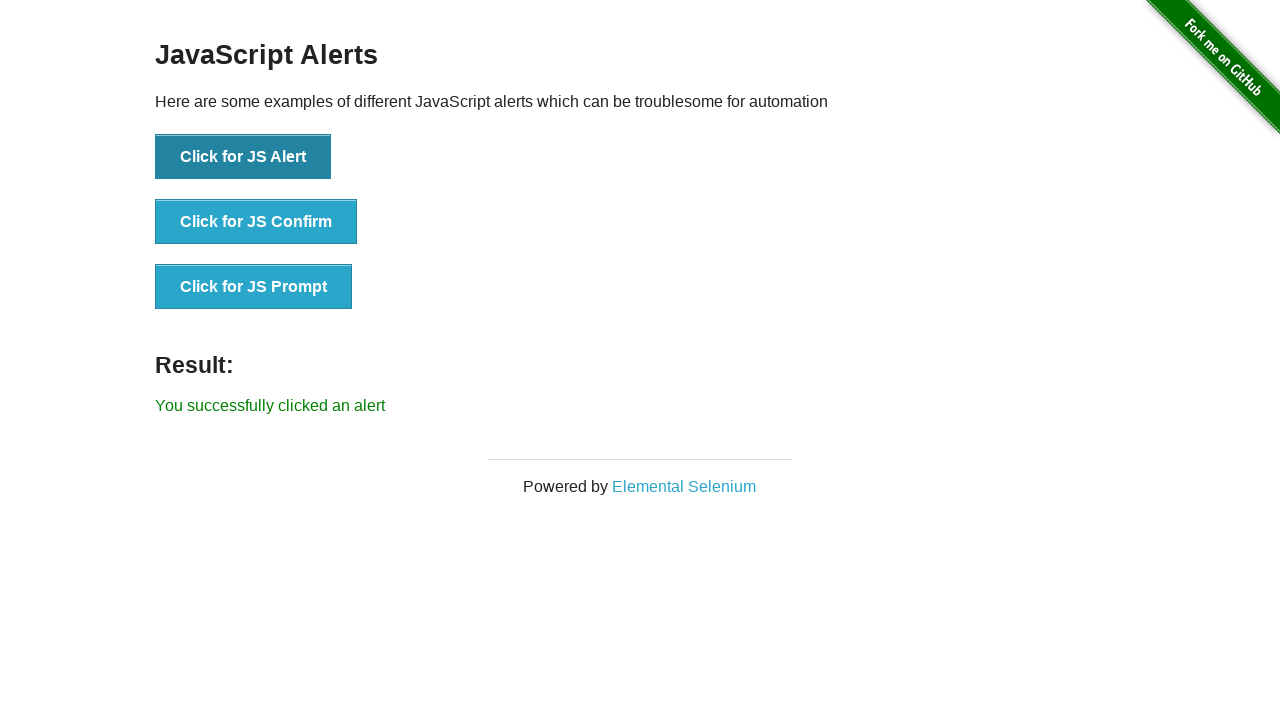

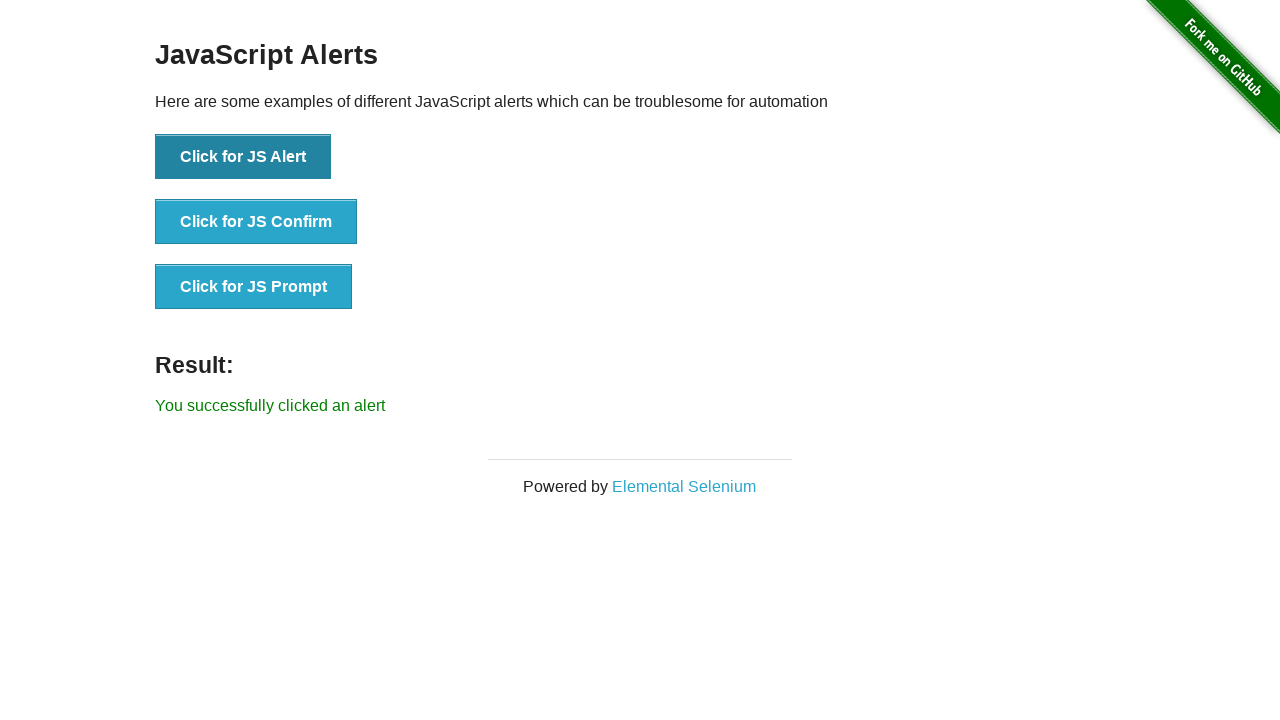